Tests navigation through multiple links on the Heroku test app by clicking various links (Checkboxes, Dropdown, Frames, Entry, Forgot, Form) and navigating back to the main page after each click

Starting URL: https://the-internet.herokuapp.com/

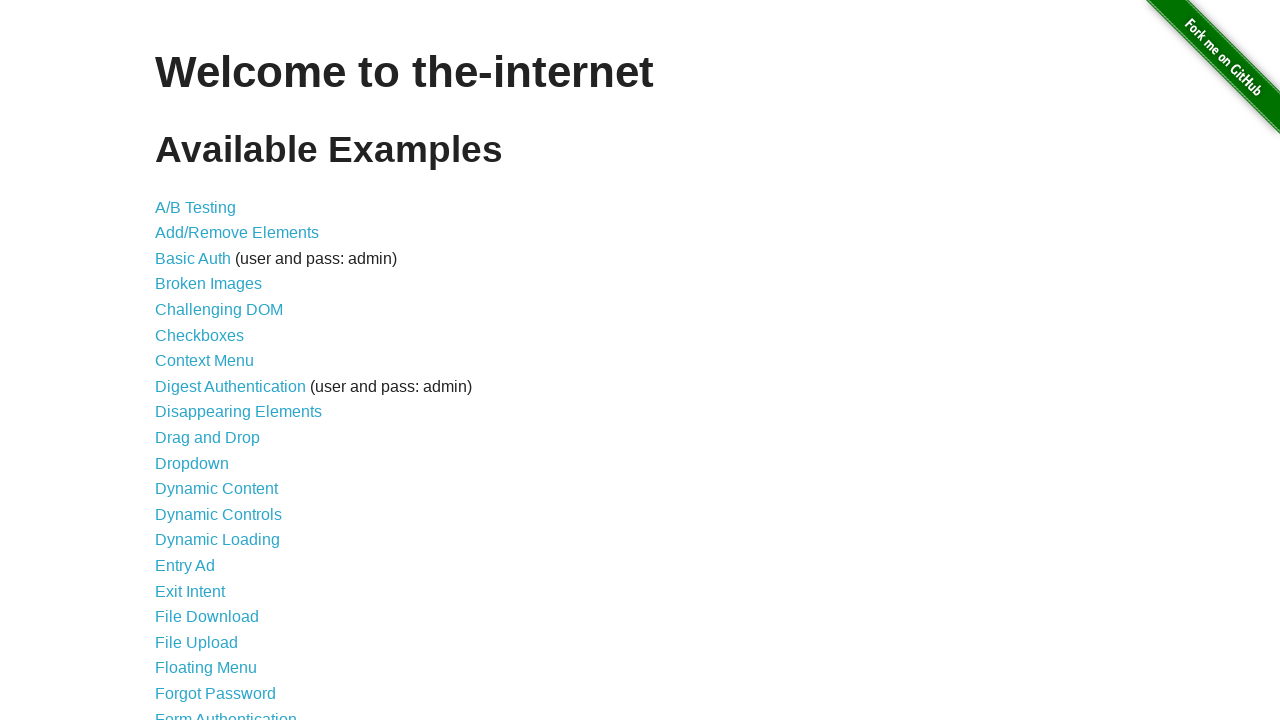

Clicked on Checkboxes link at (200, 335) on text=Checkboxes
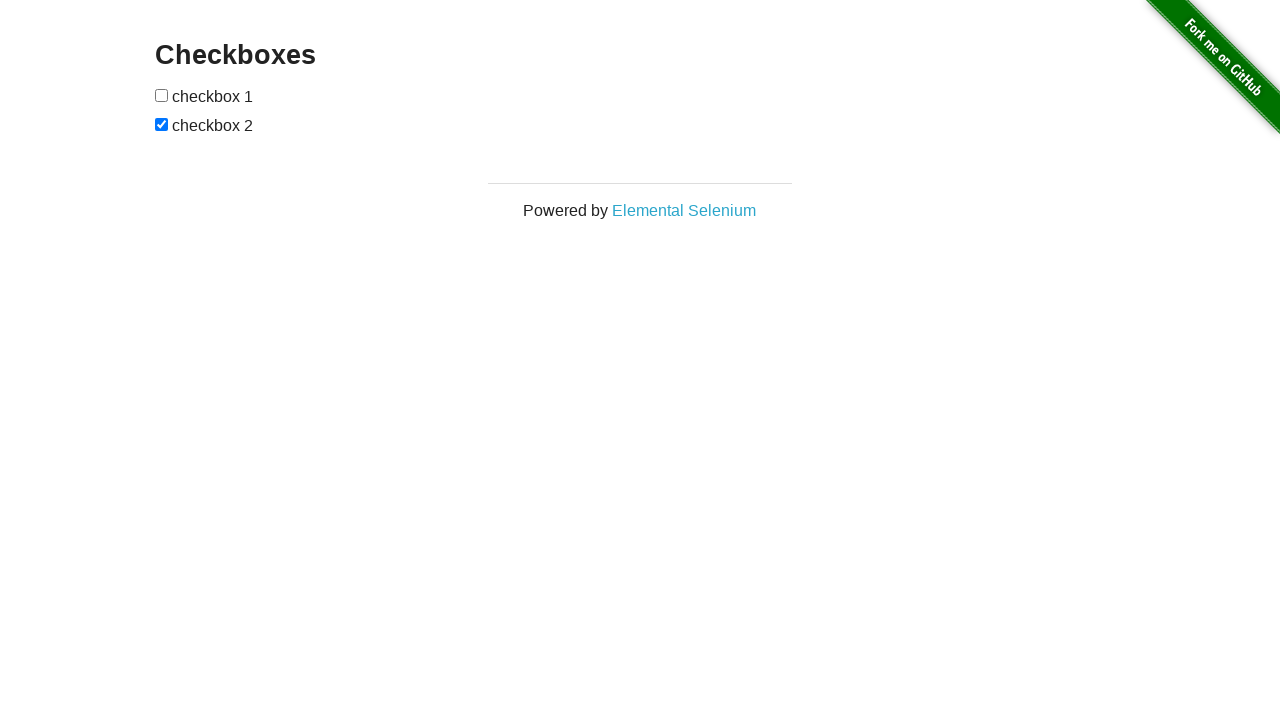

Navigated back to main page from Checkboxes
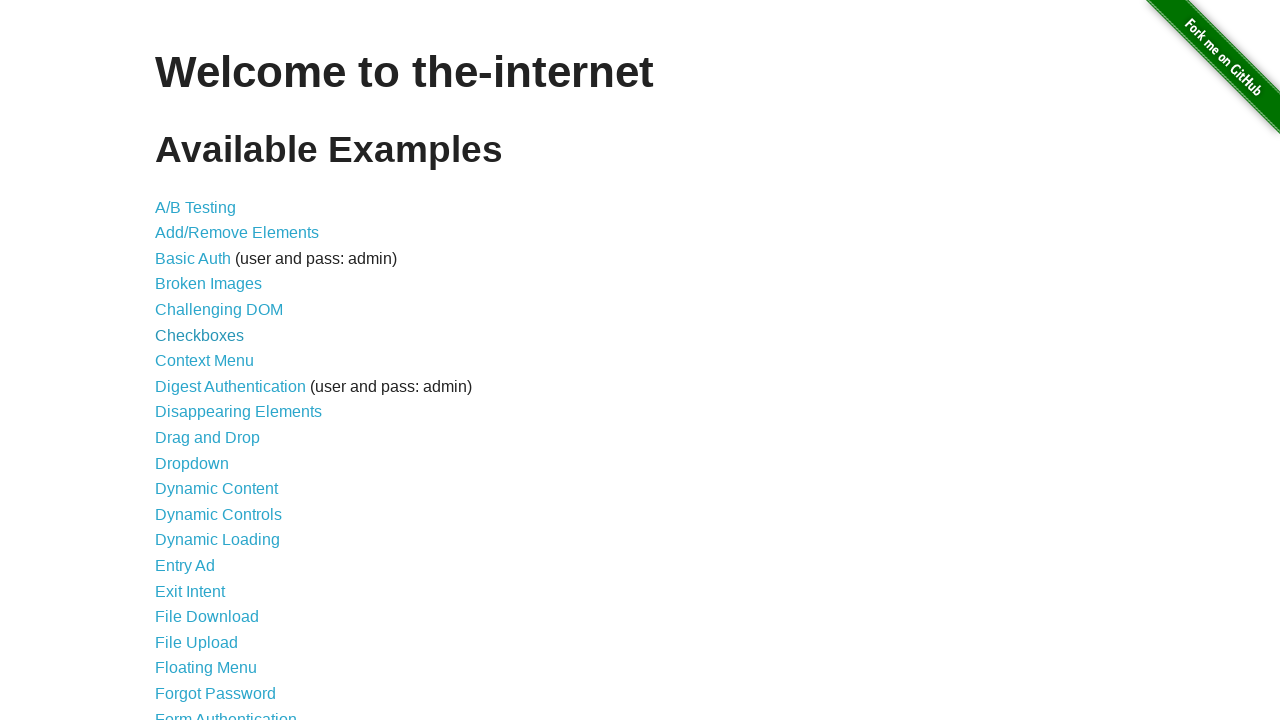

Clicked on Dropdown link at (192, 463) on text=Dropdown
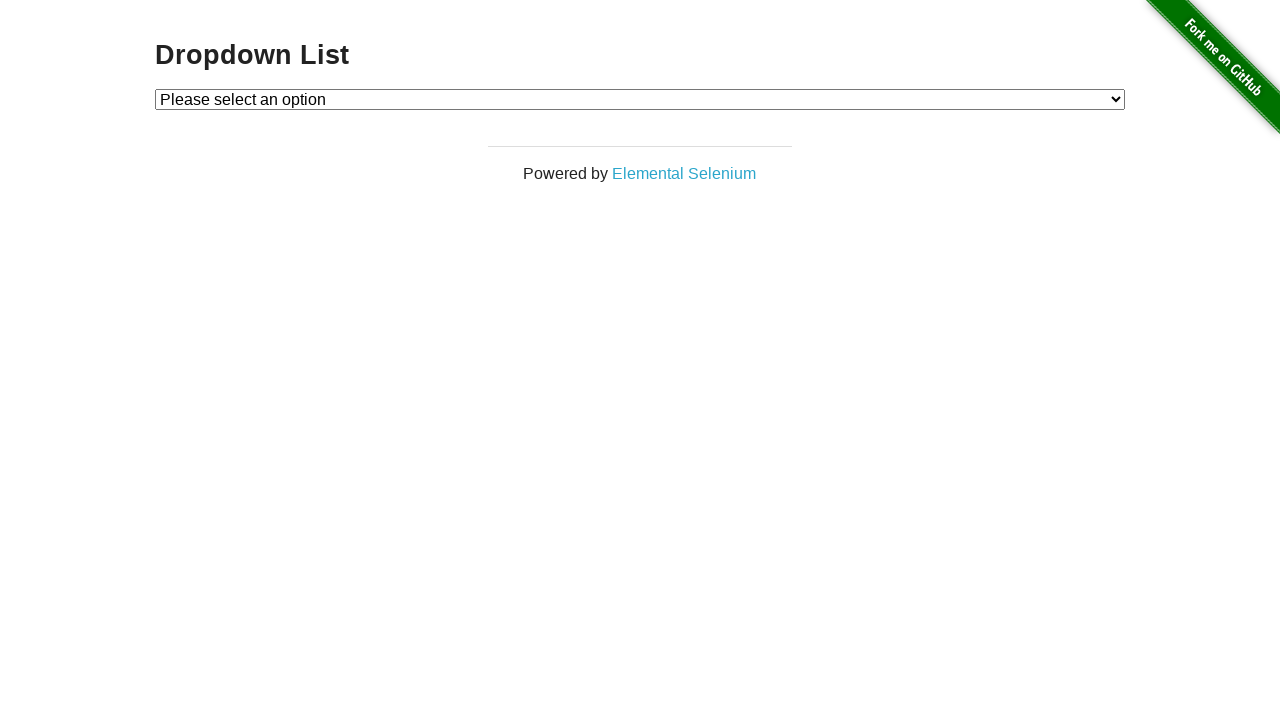

Navigated back to main page from Dropdown
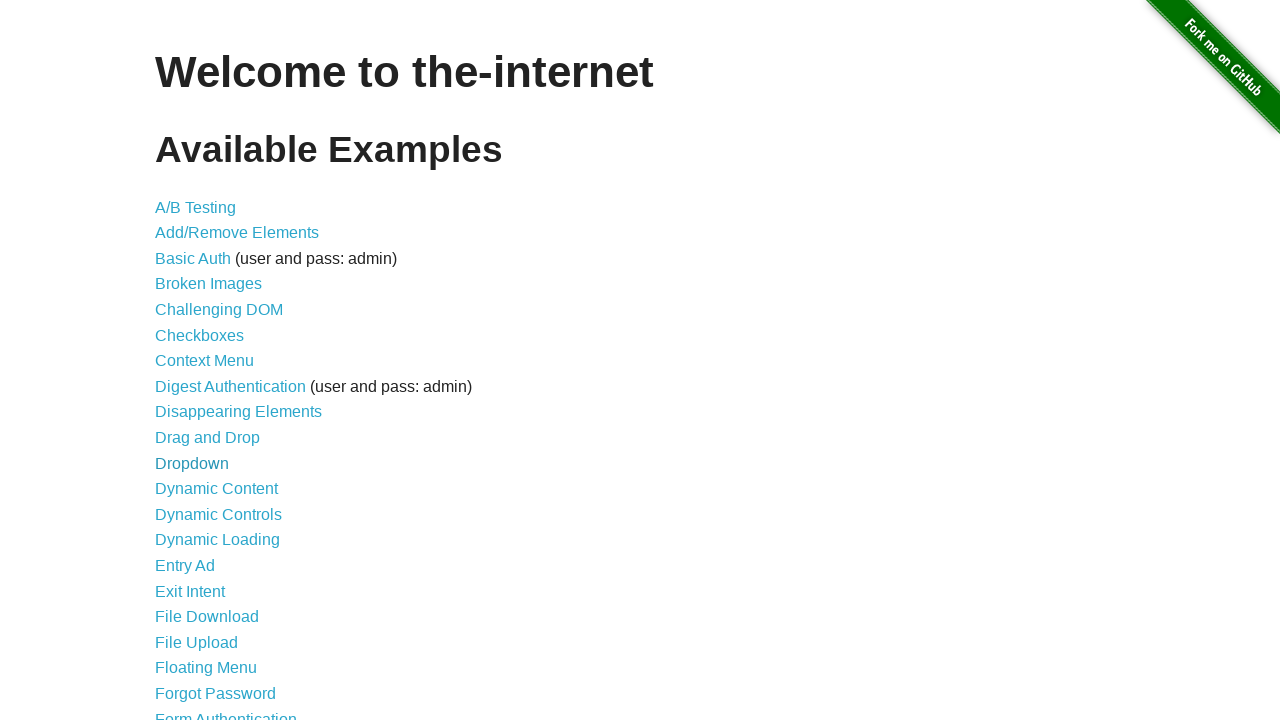

Clicked on Frames link at (182, 361) on text=Frames
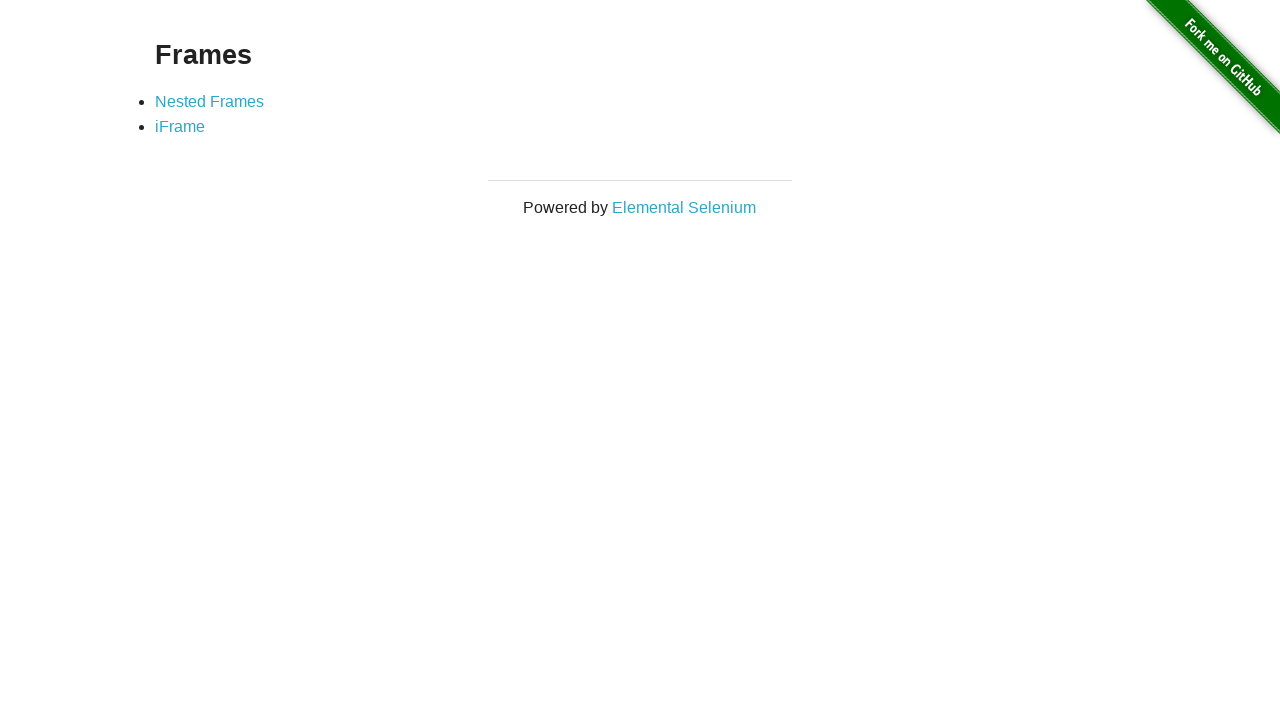

Navigated back to main page from Frames
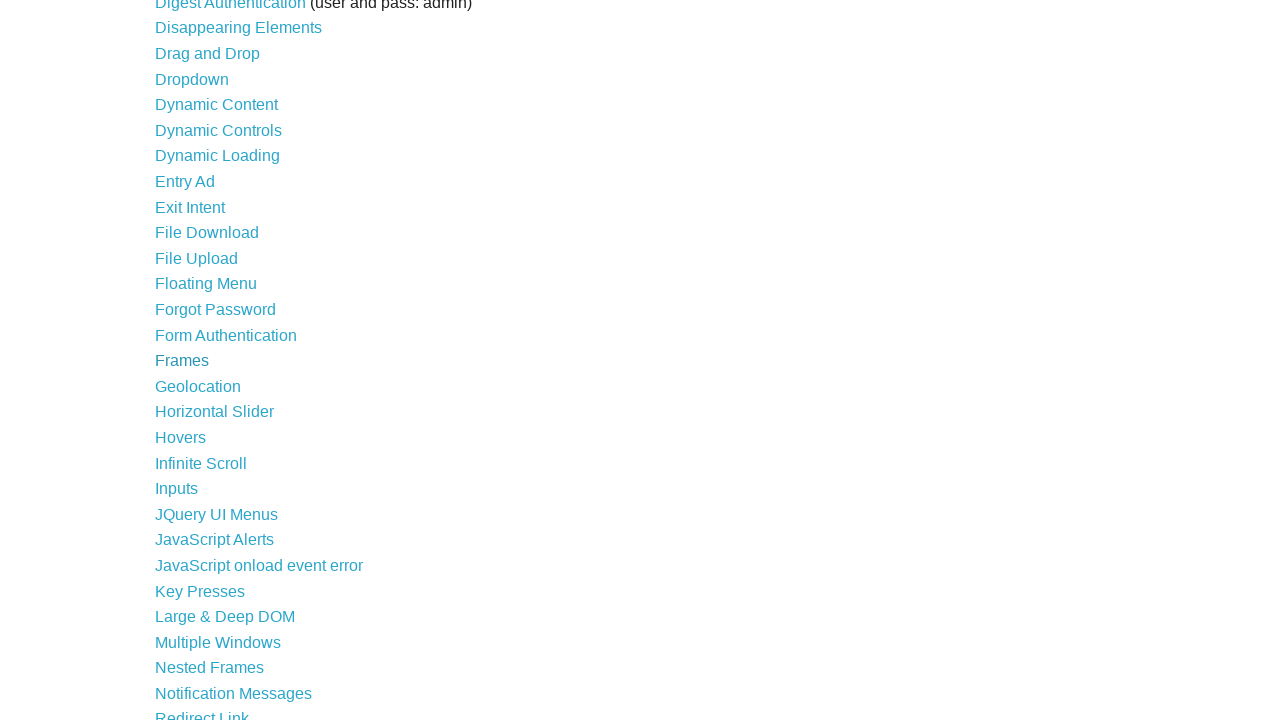

Clicked on Entry link at (185, 182) on a:has-text('Entry')
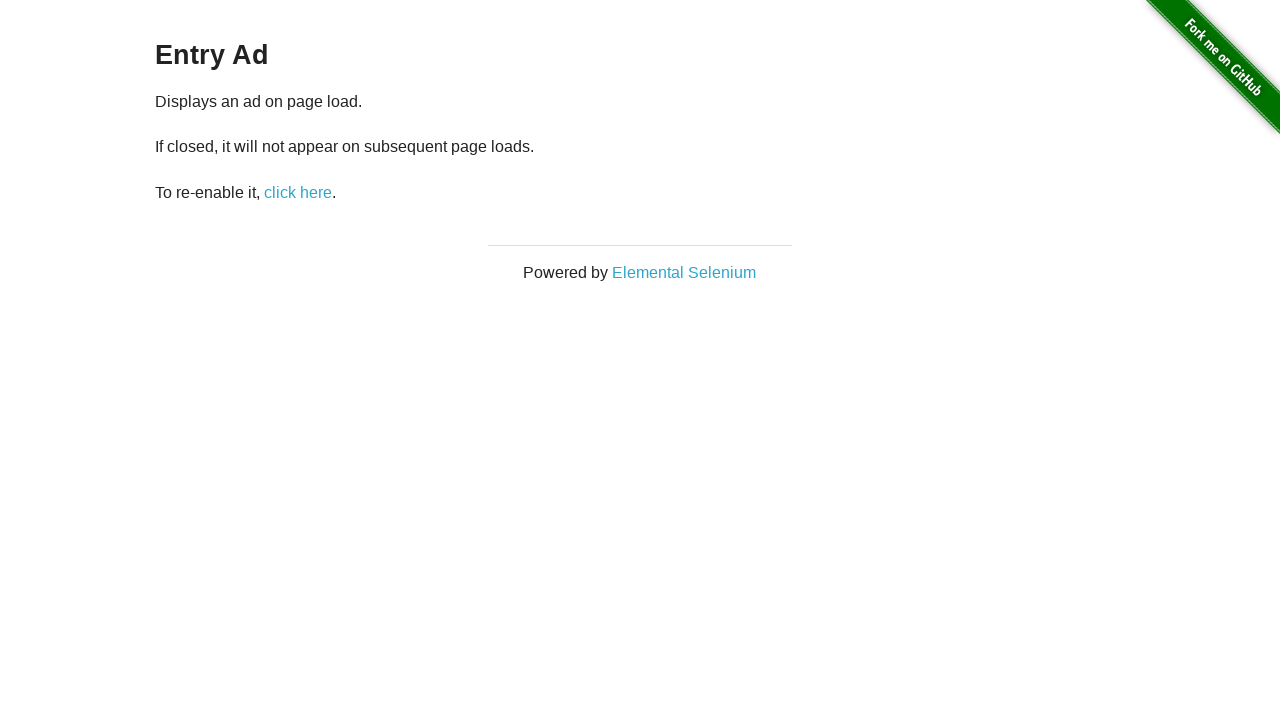

Navigated back to main page from Entry
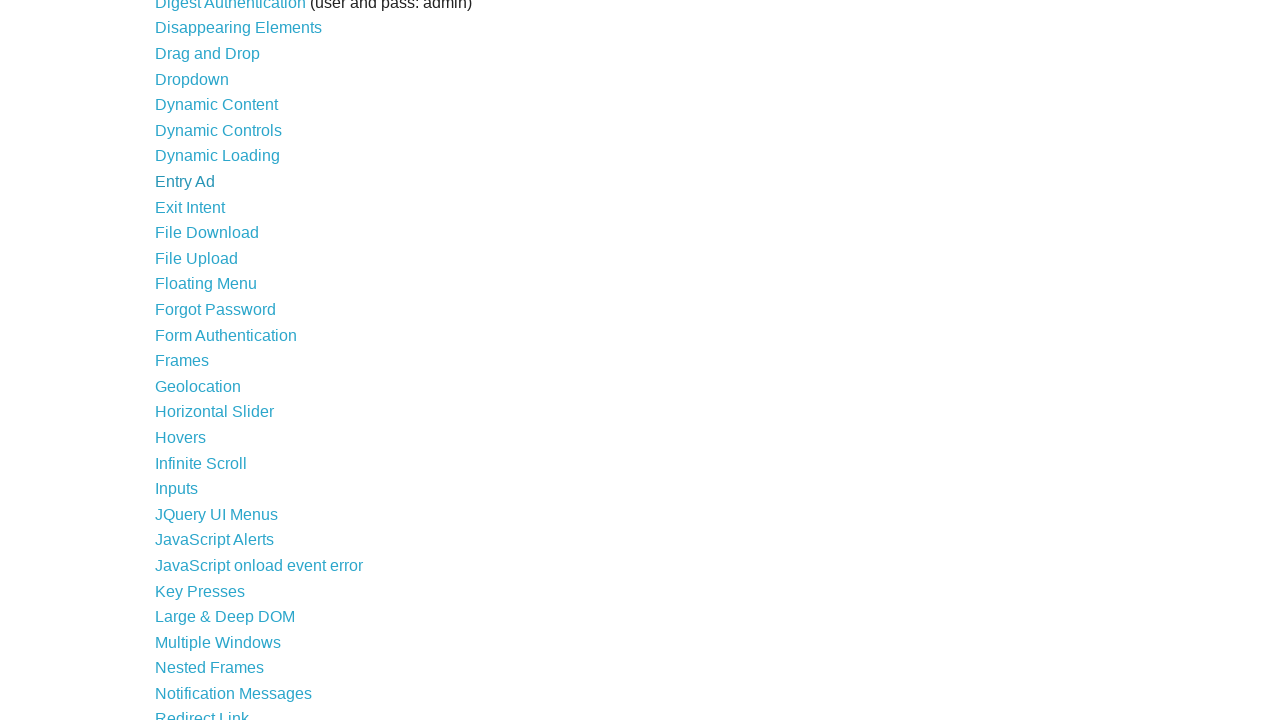

Clicked on Forgot link at (216, 309) on a:has-text('Forgot')
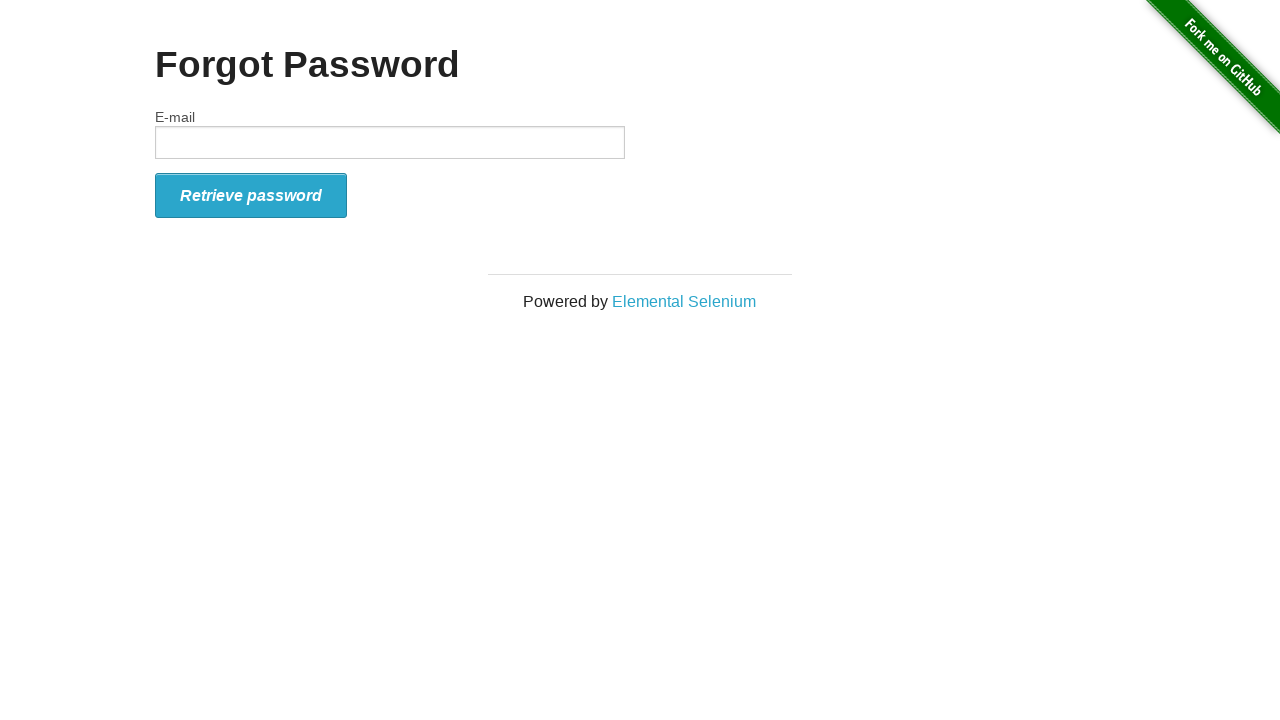

Navigated back to main page from Forgot
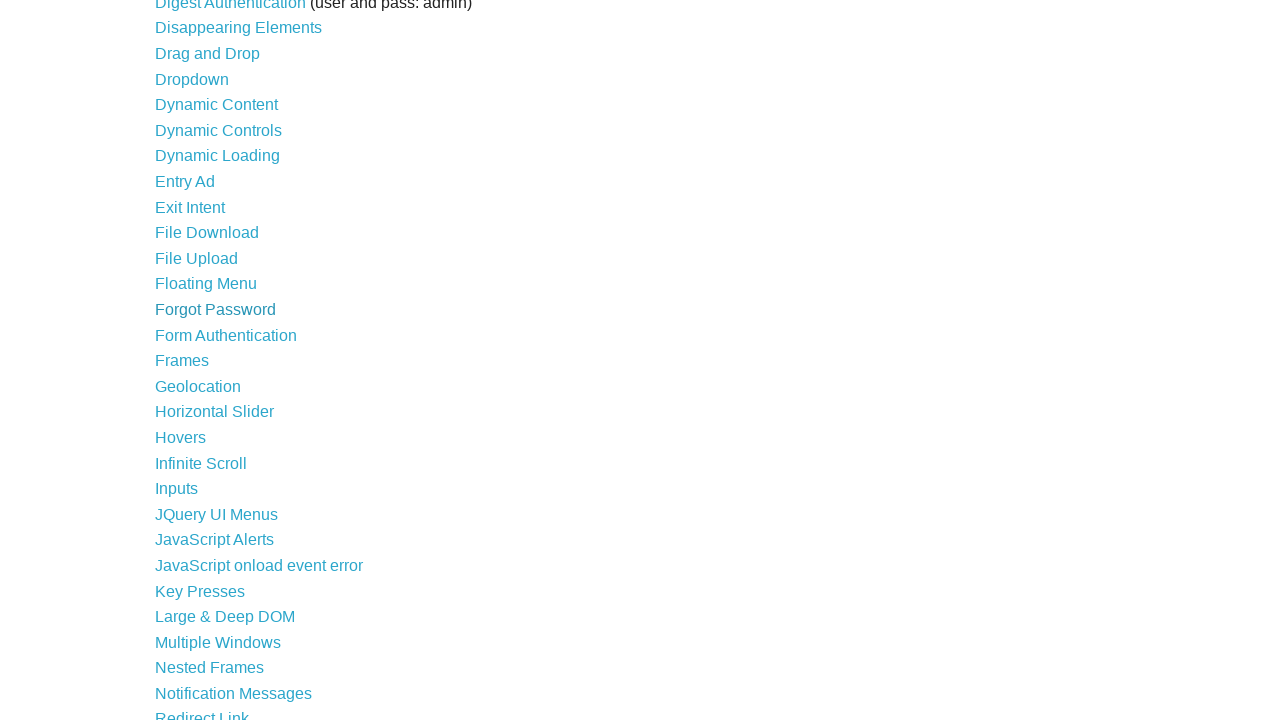

Clicked on Form link at (226, 335) on a:has-text('Form')
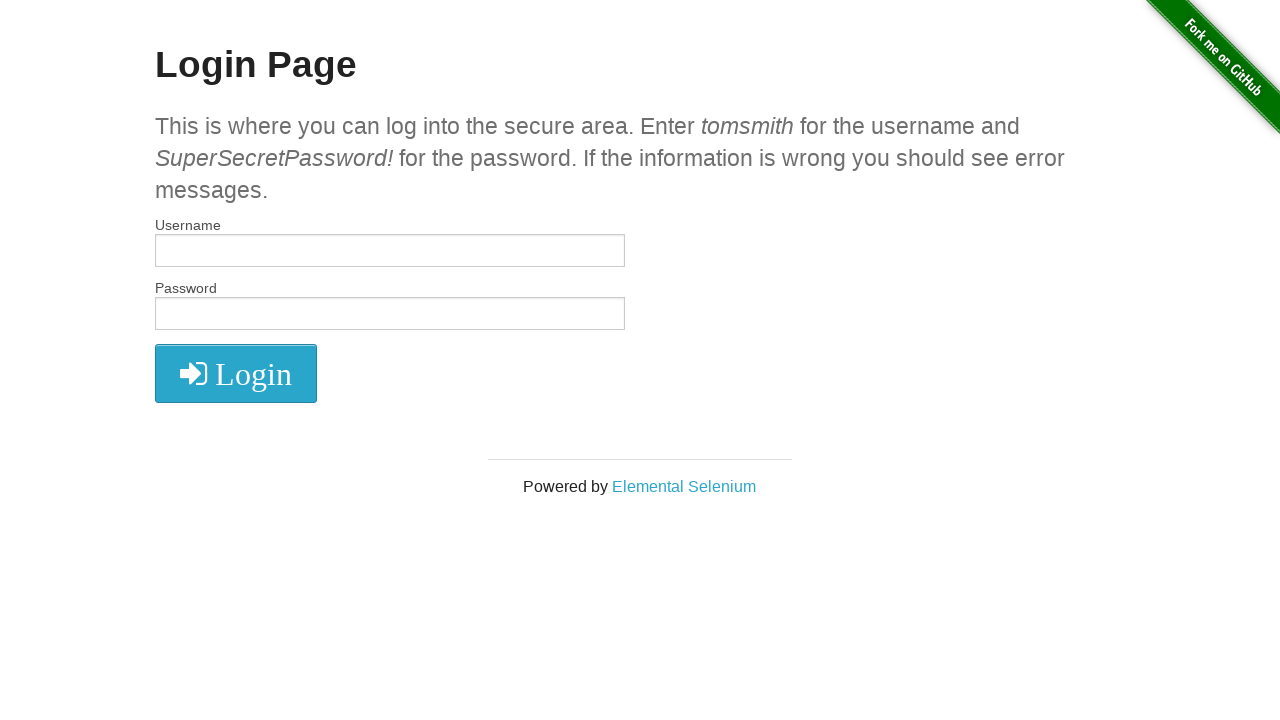

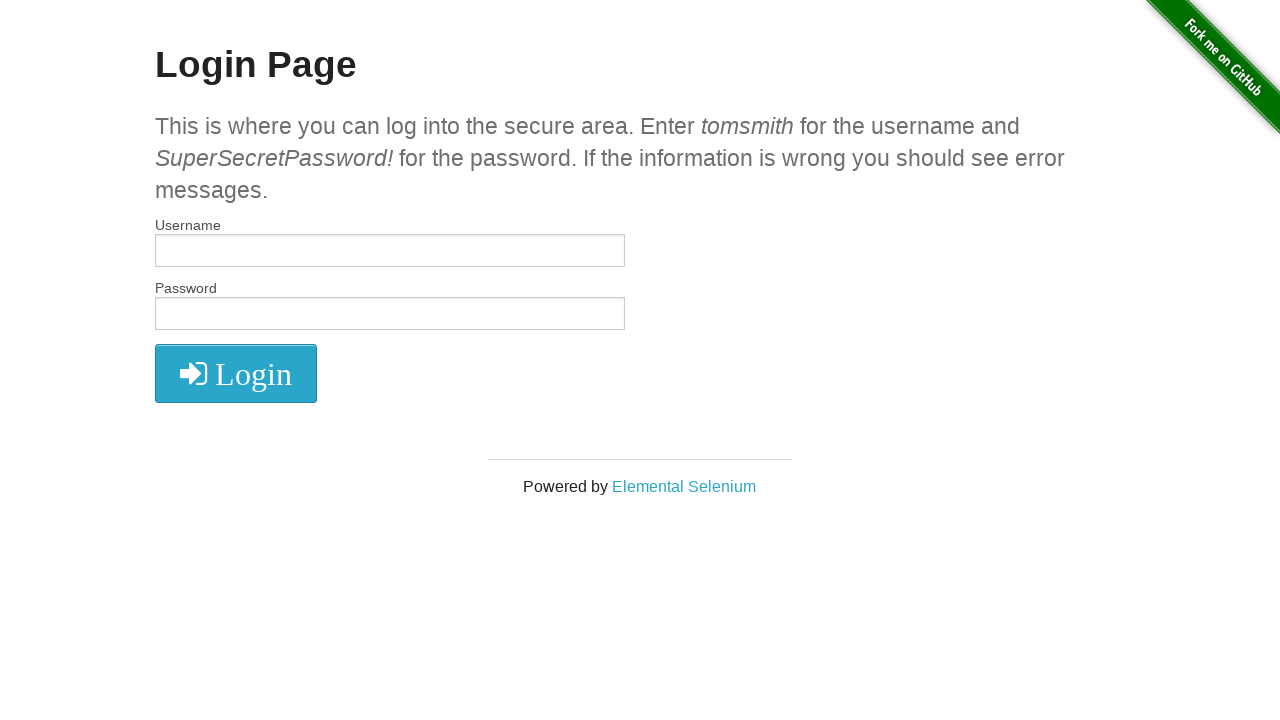